Tests that clicking the language menu reveals language options including Svenska and Suomi with correct translation links

Starting URL: https://ntig-uppsala.github.io/Frisor-Saxe/index.html

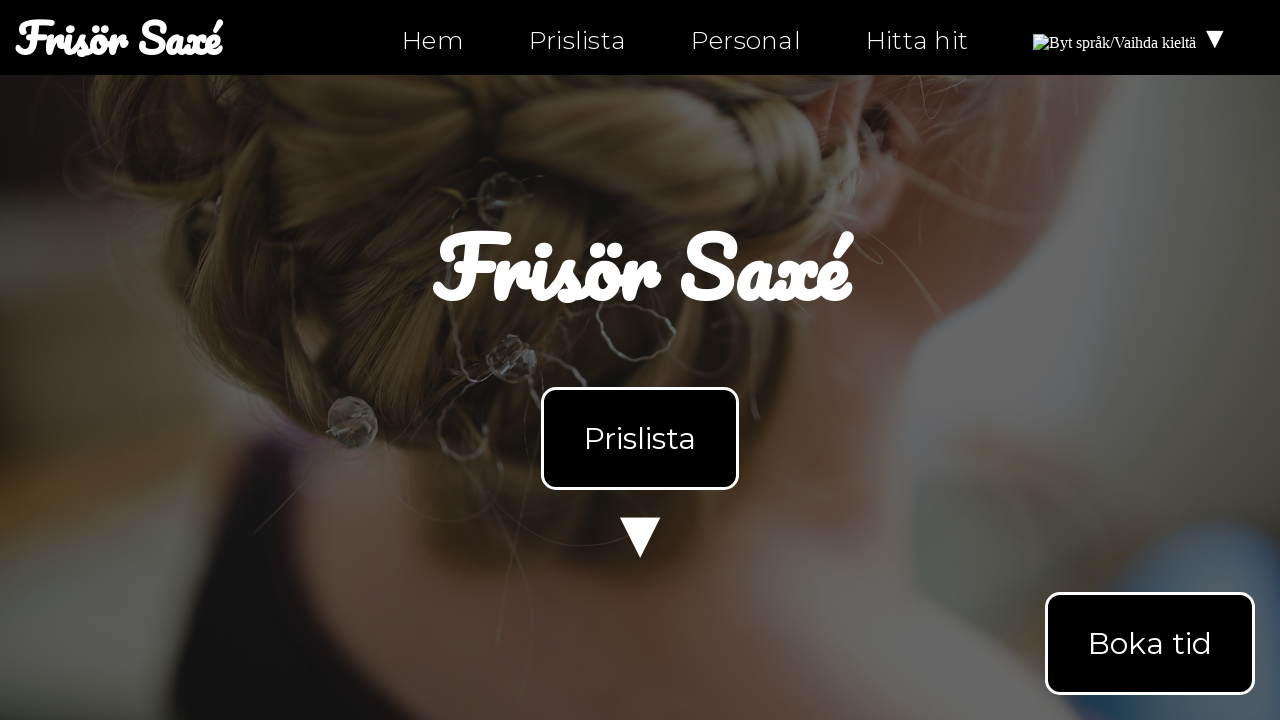

Clicked language menu button at (1132, 38) on #languageMenu
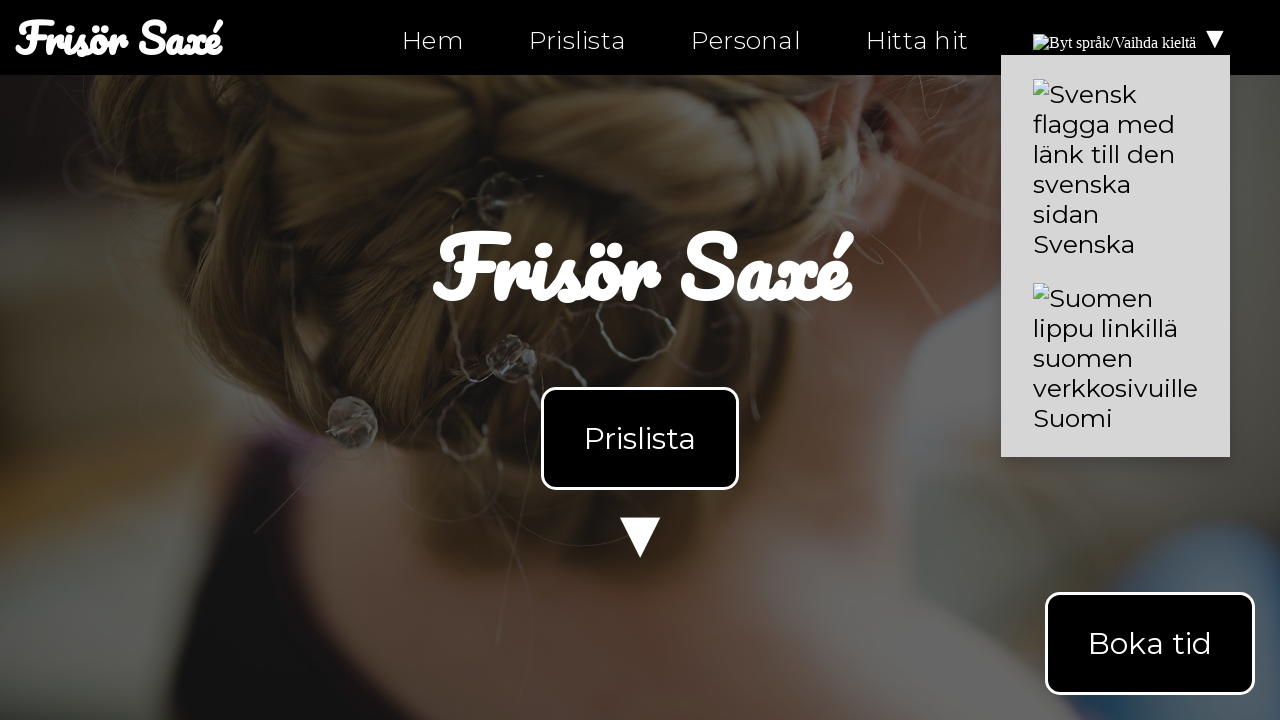

Retrieved language content text
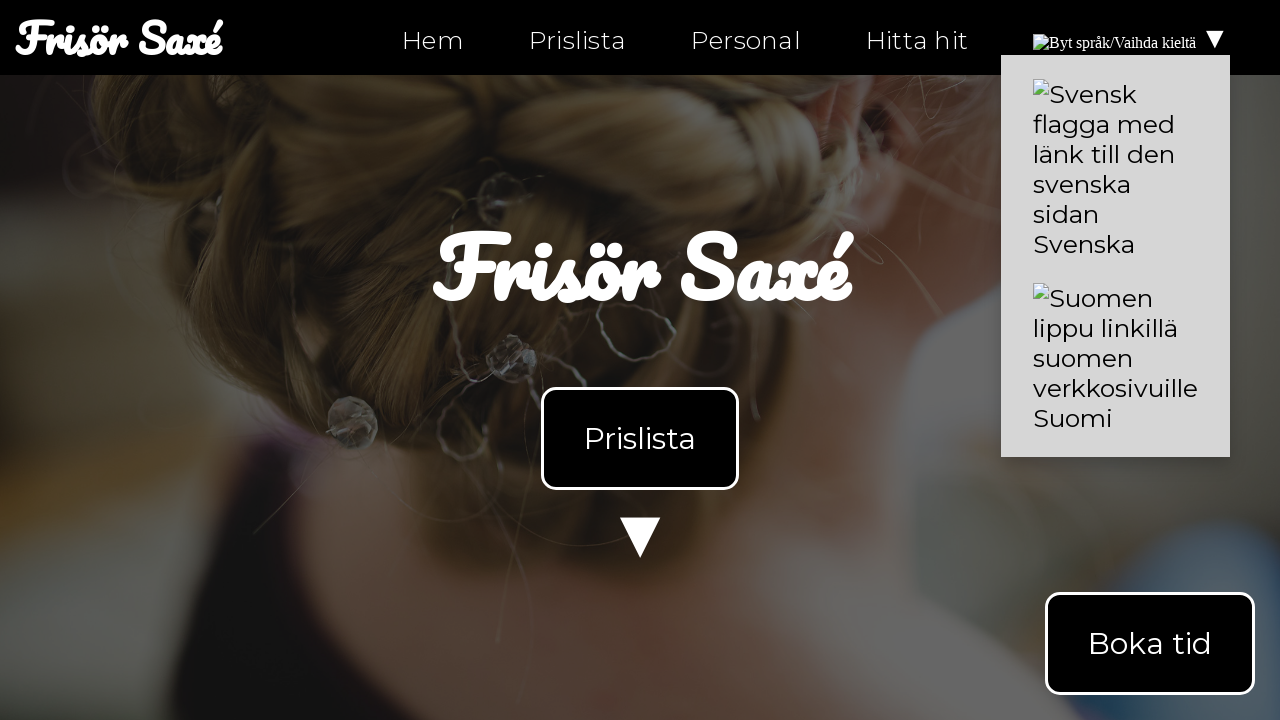

Verified Svenska language option is present
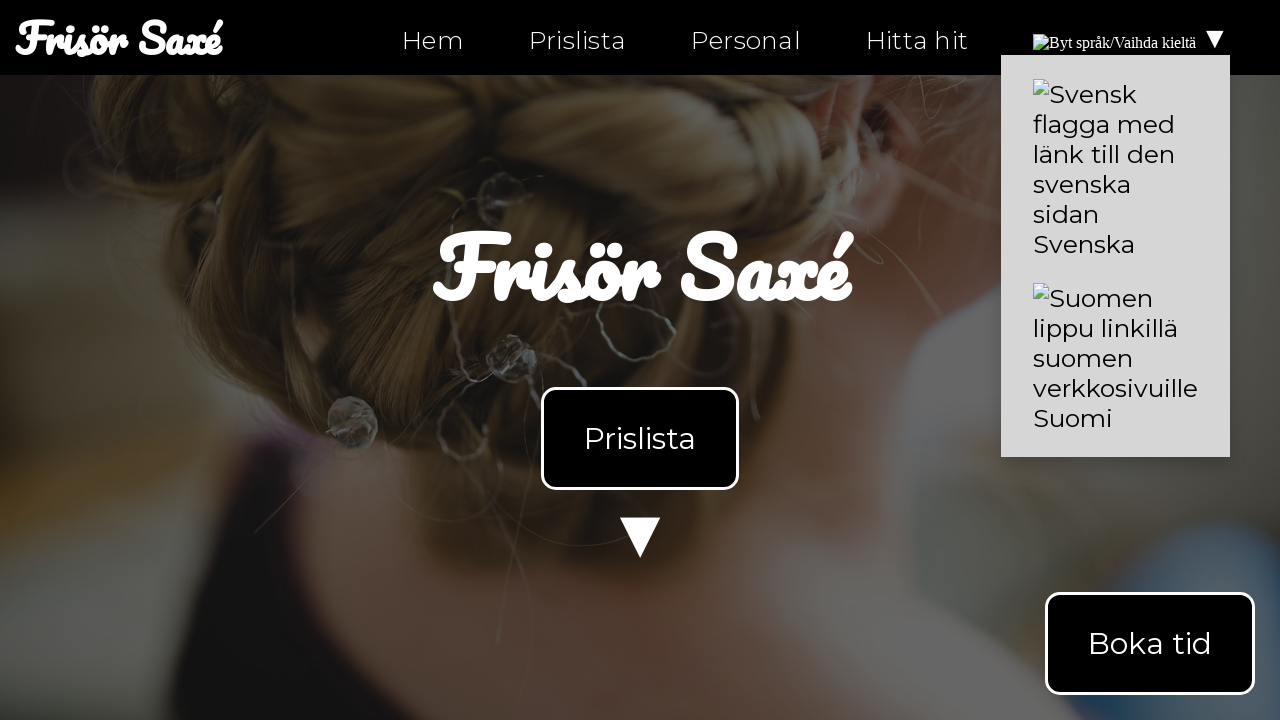

Verified Suomi language option is present
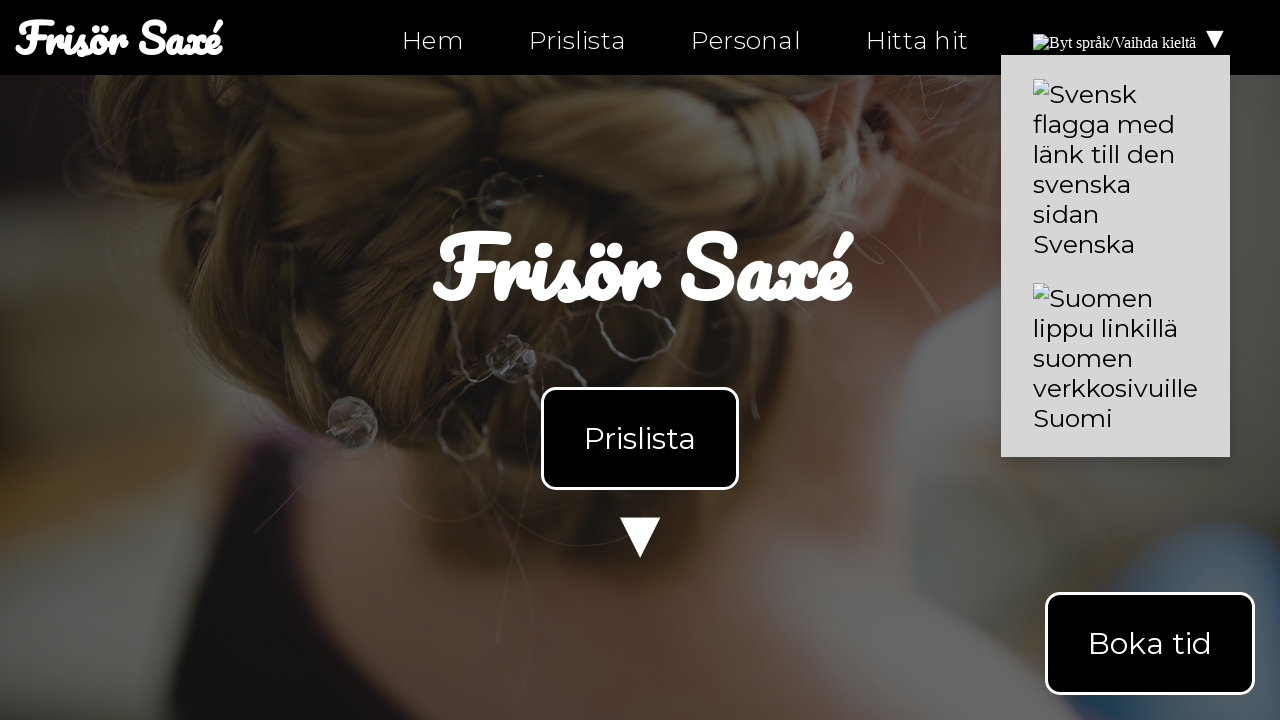

Retrieved all translation link elements
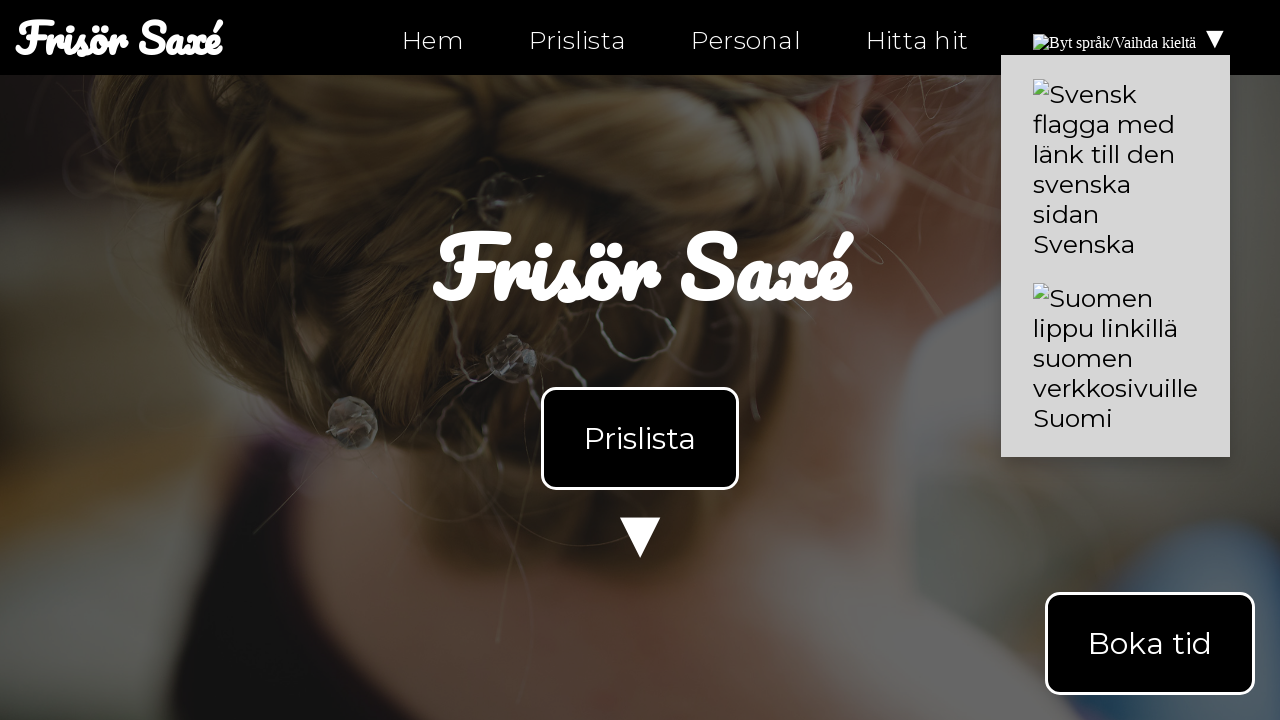

Extracted href attributes from translation links
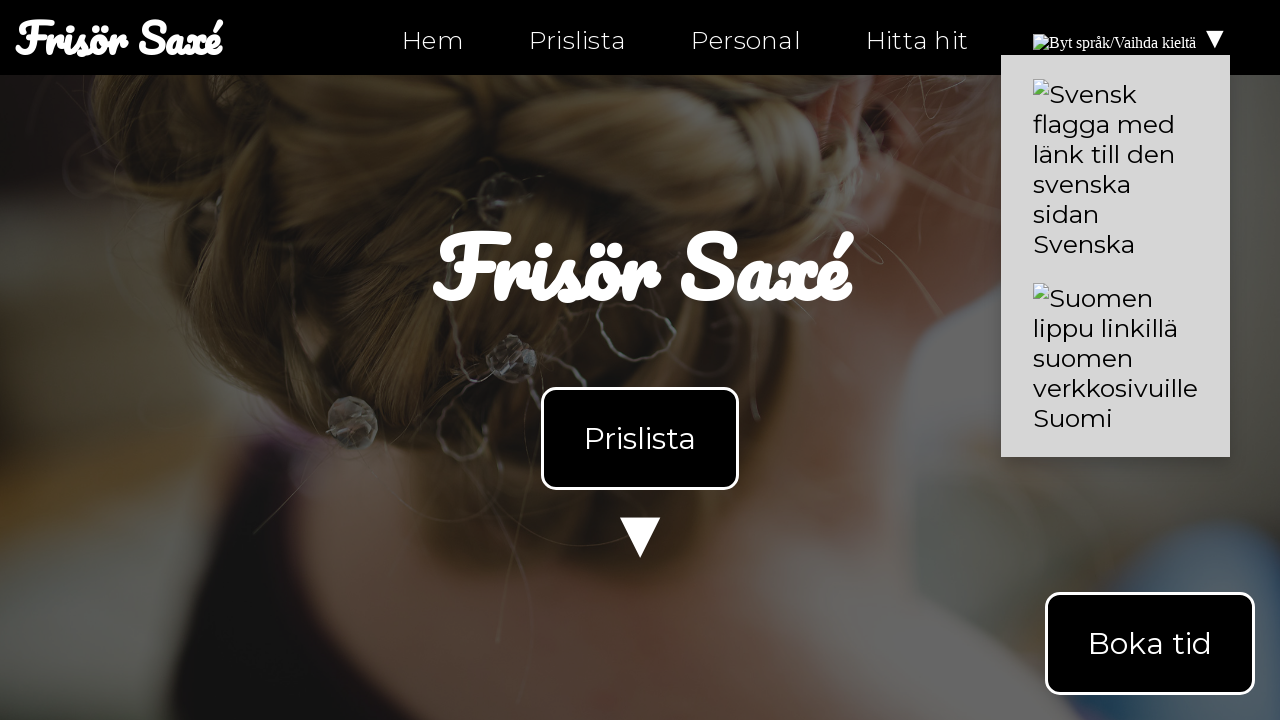

Extracted filename endings from href URLs
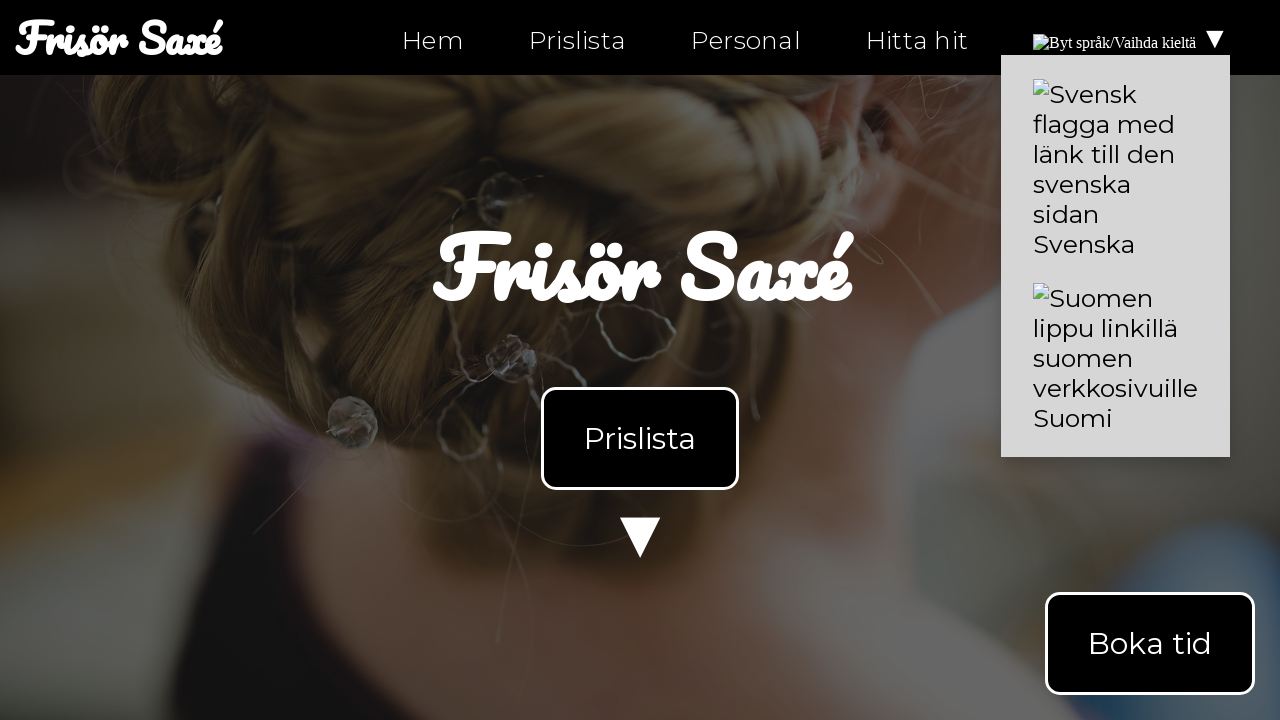

Verified index-fi.html translation link is present
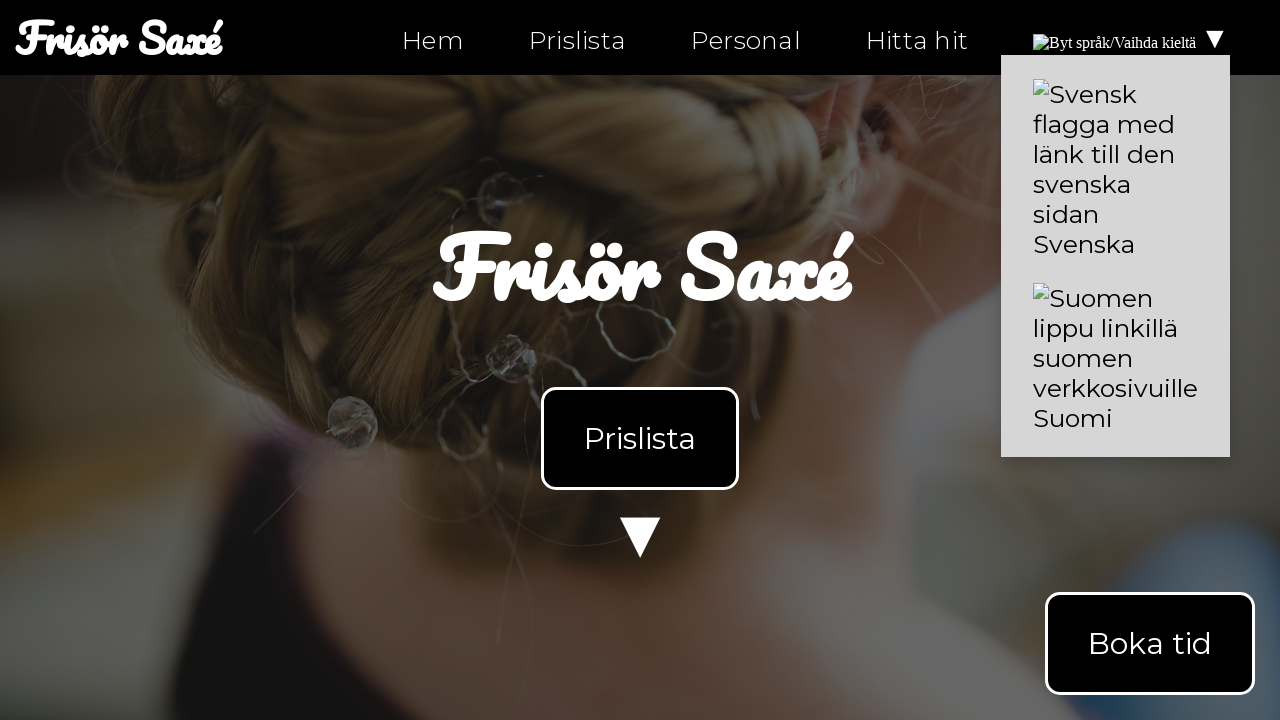

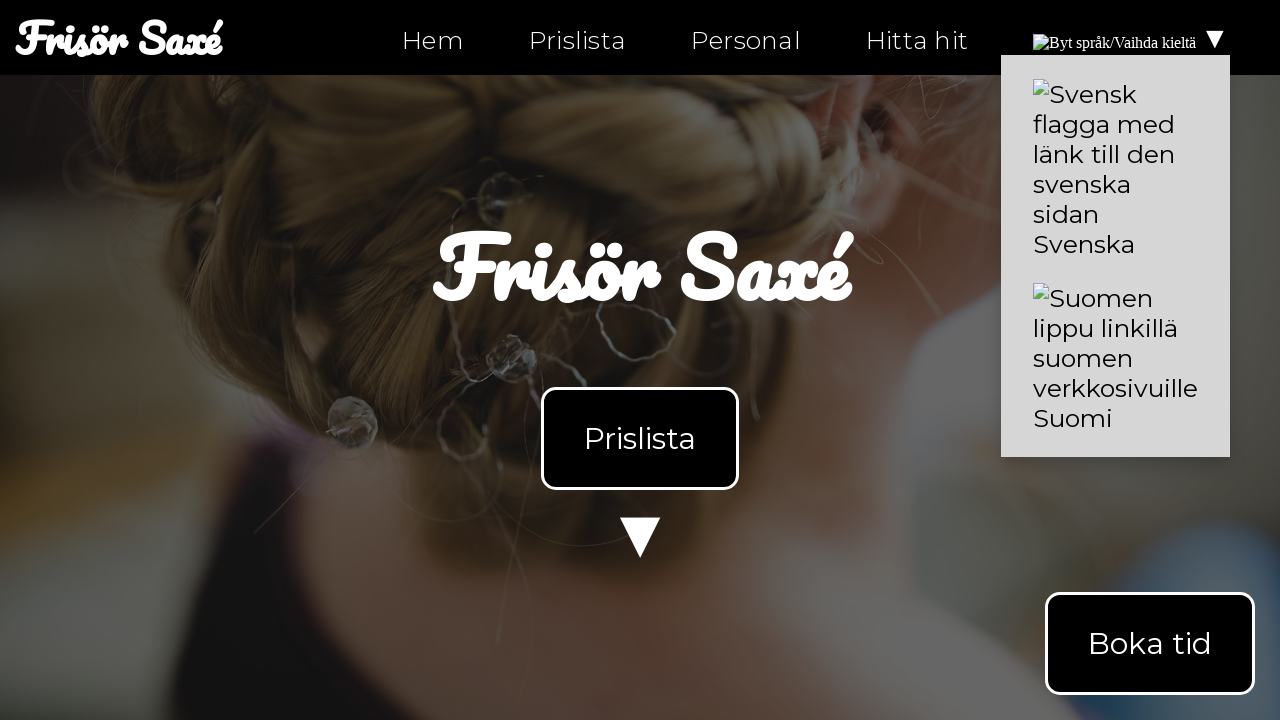